Tests registration form submission with valid data except phone number has only 9 digits.

Starting URL: https://alada.vn/tai-khoan/dang-ky.html

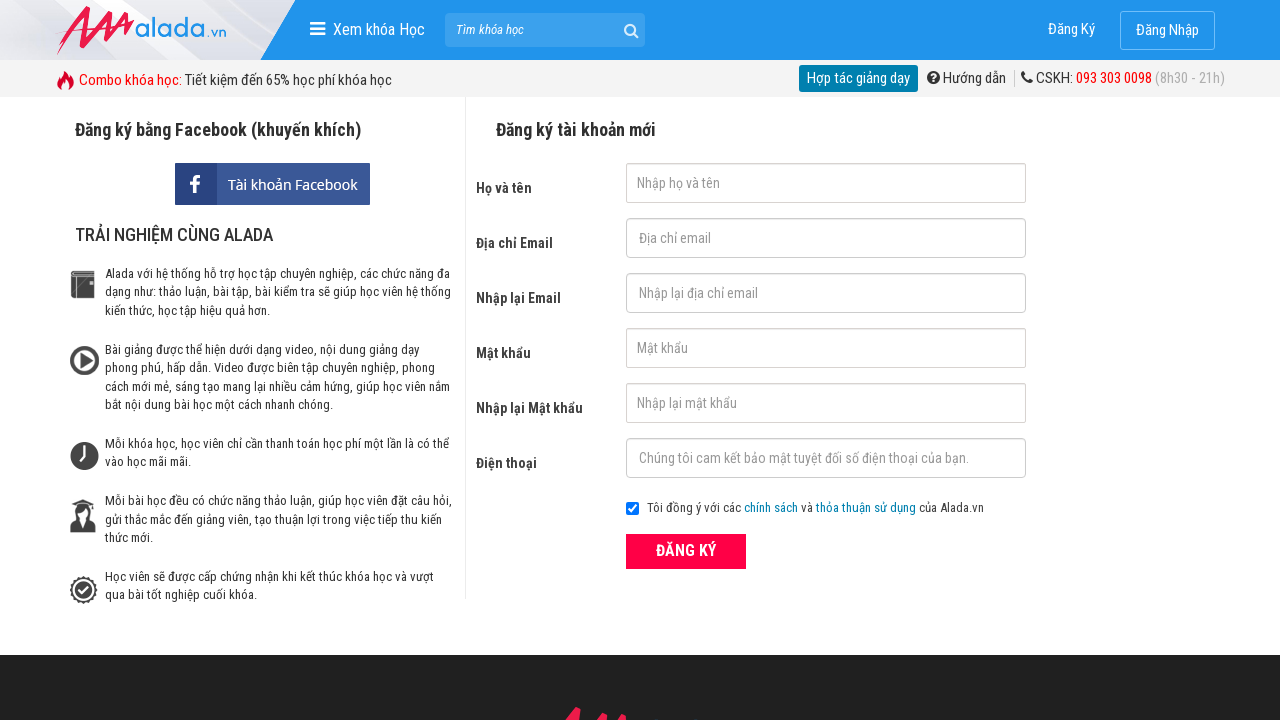

Filled first name field with 'John Wick' on #txtFirstname
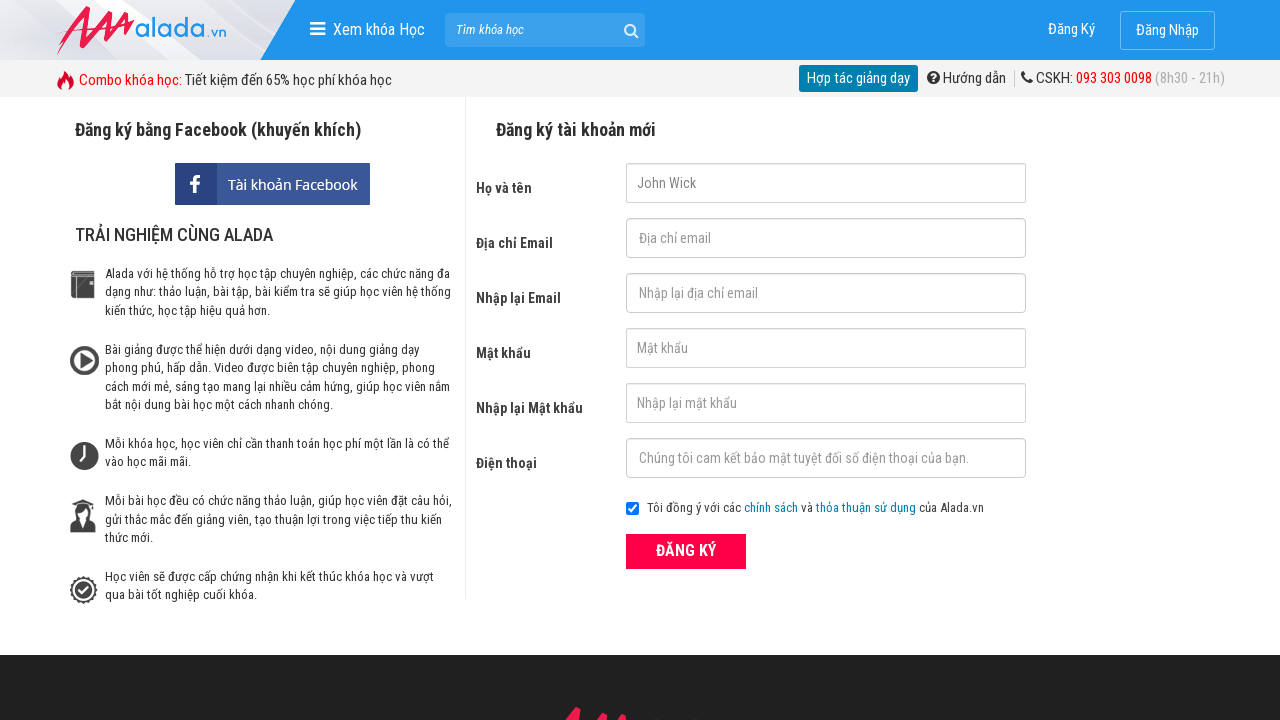

Filled email field with 'john@wick.com' on #txtEmail
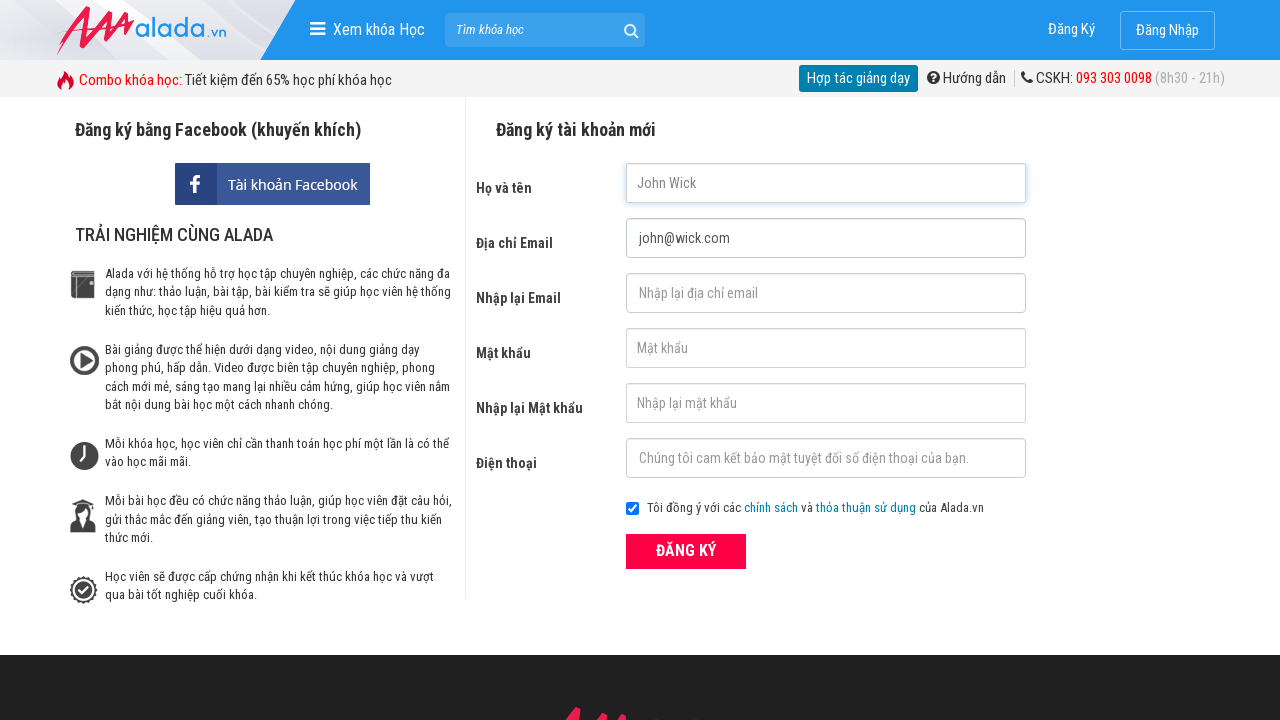

Filled confirm email field with 'john@wick.com' on #txtCEmail
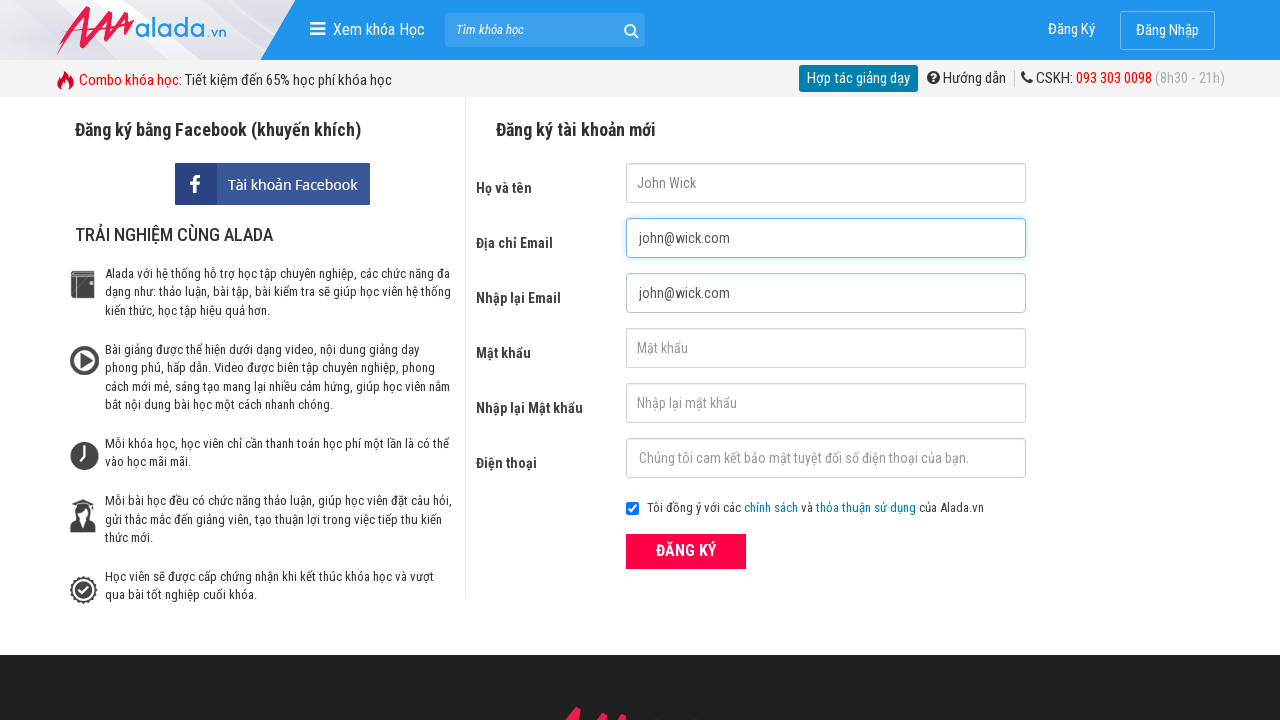

Filled password field with '12345789' on #txtPassword
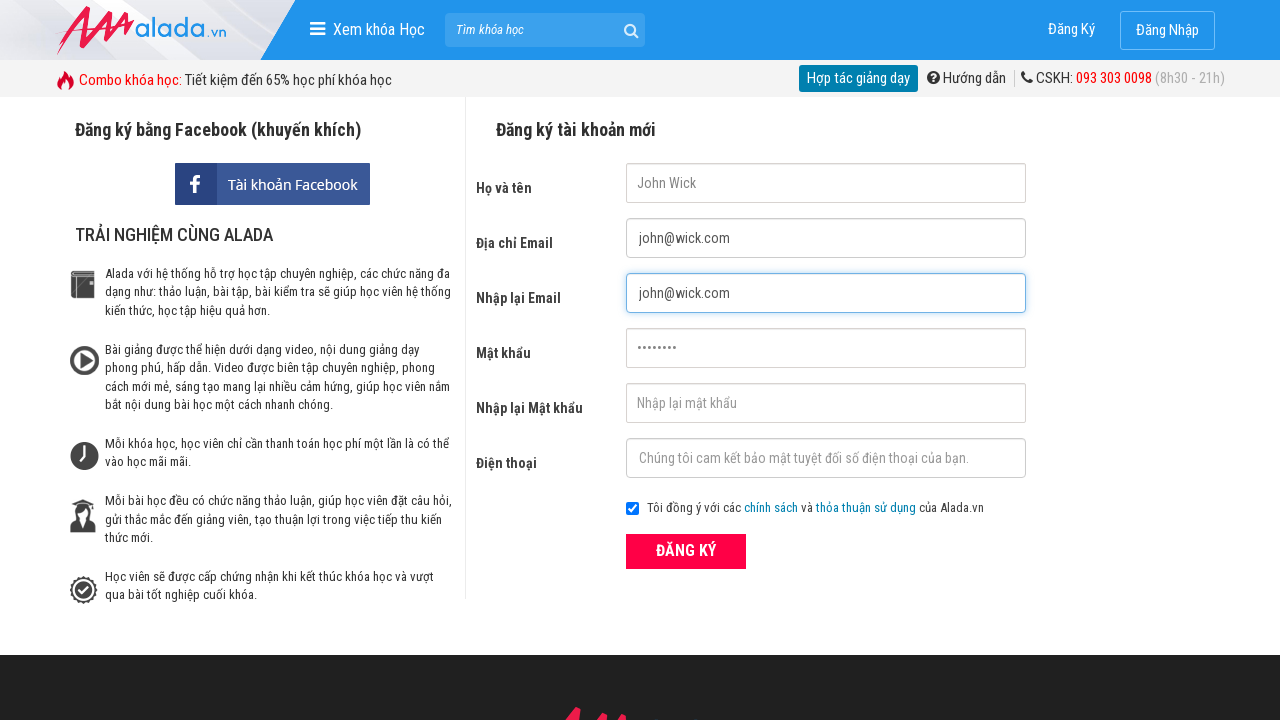

Filled confirm password field with '12345789' on #txtCPassword
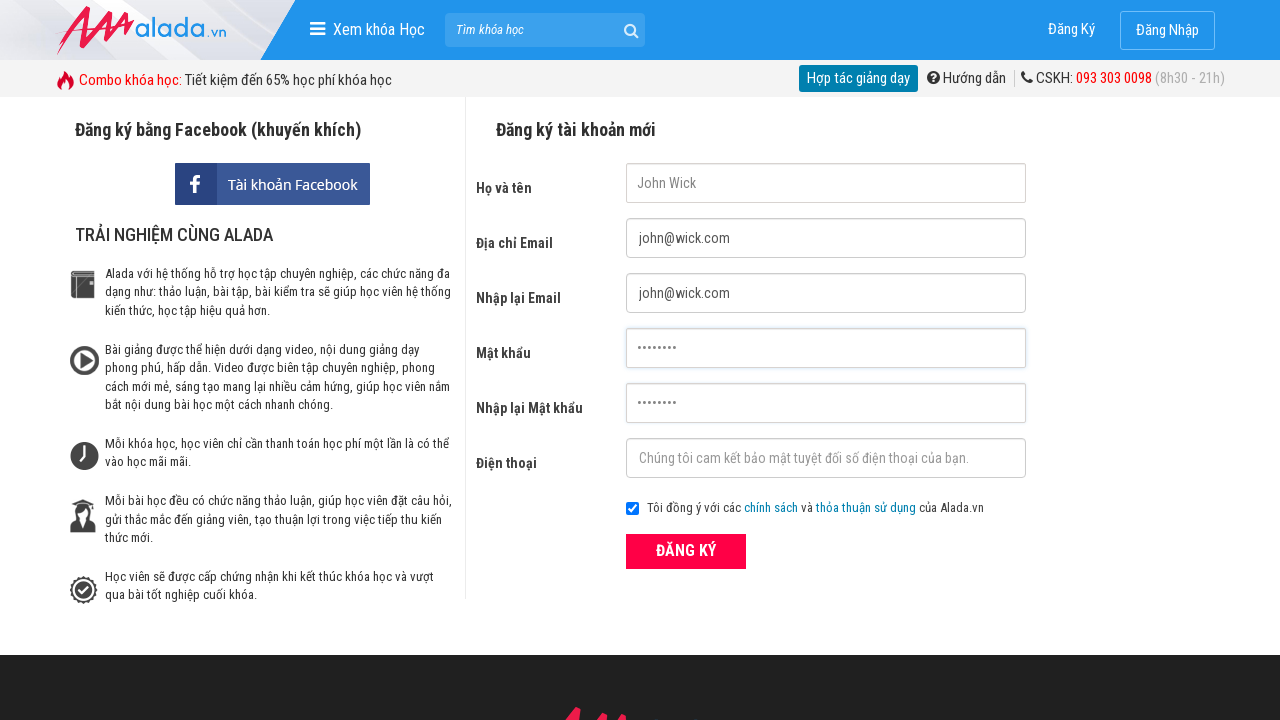

Filled phone field with invalid 9-digit number '091234567' on #txtPhone
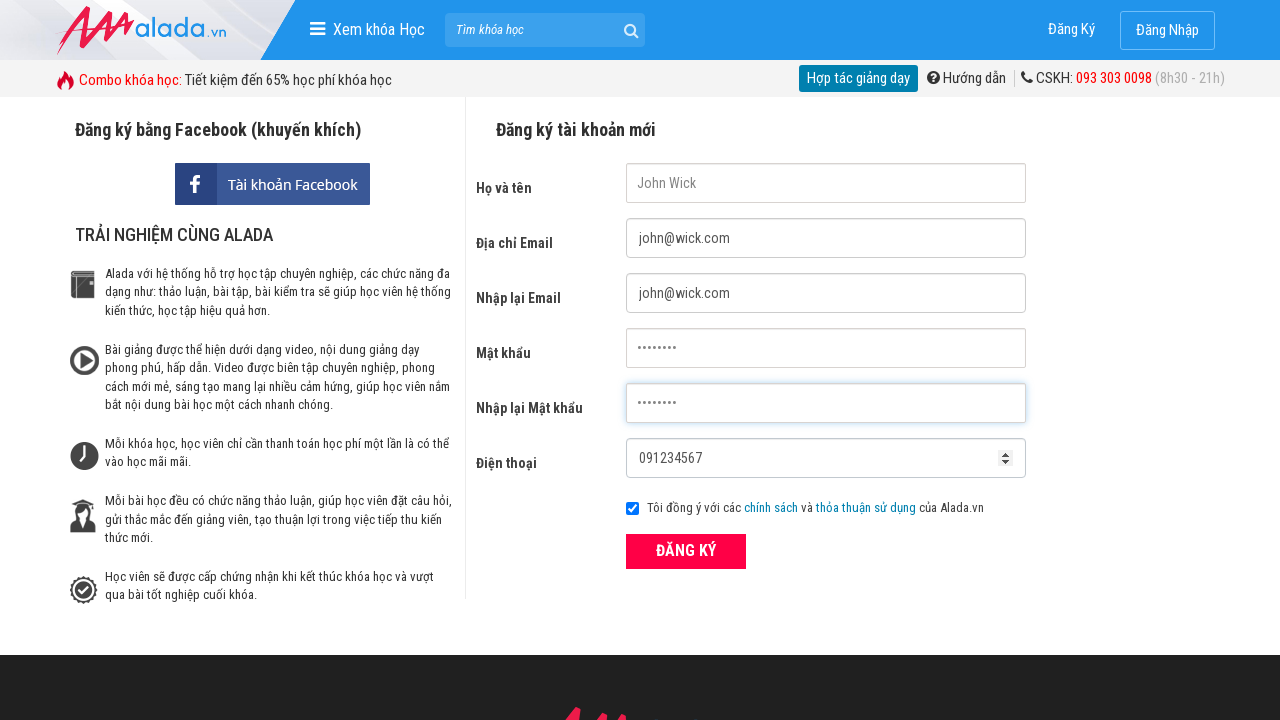

Clicked ĐĂNG KÝ (Register) button at (686, 551) on xpath=//form[@id='frmLogin']//button[text()='ĐĂNG KÝ']
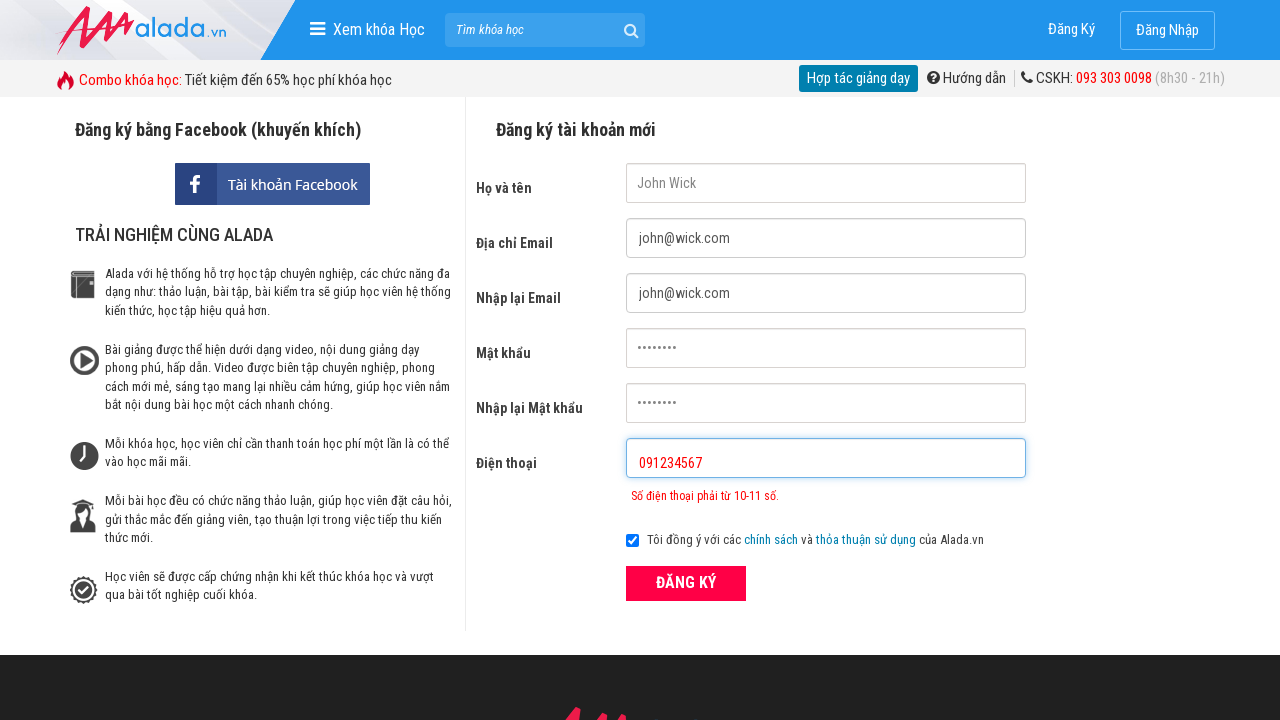

Phone number error message appeared, confirming validation failure for 9-digit number
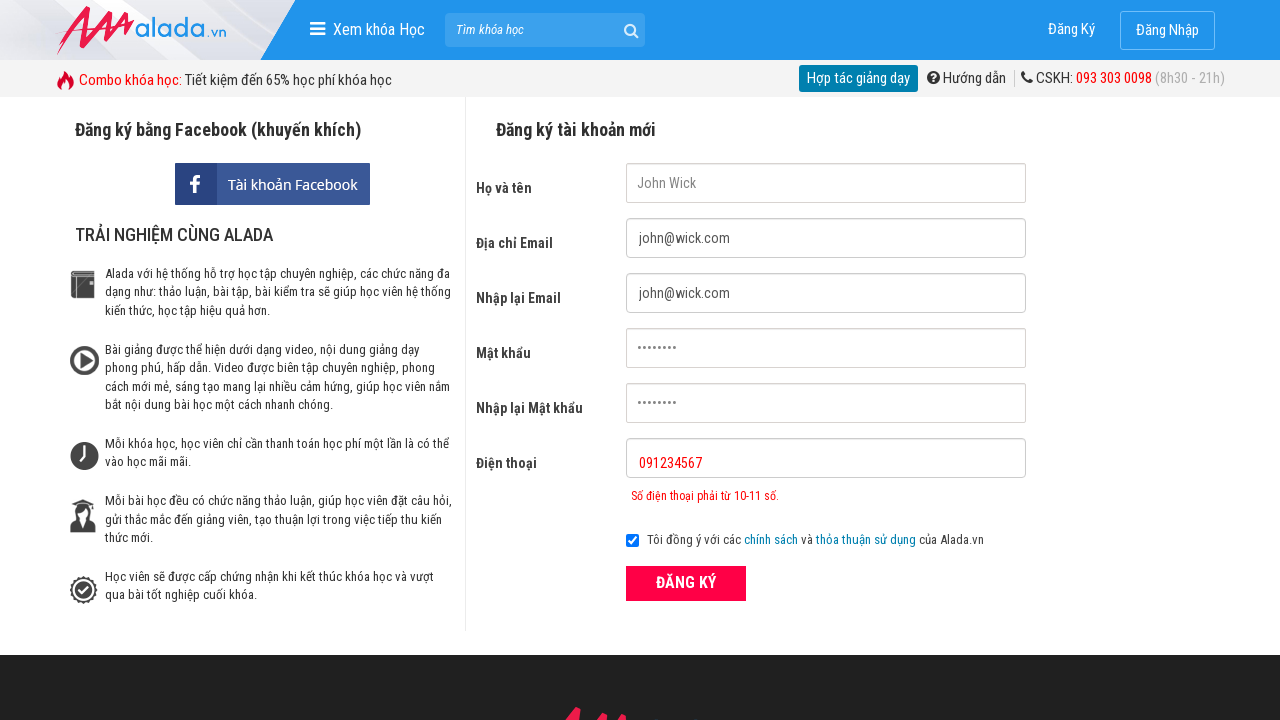

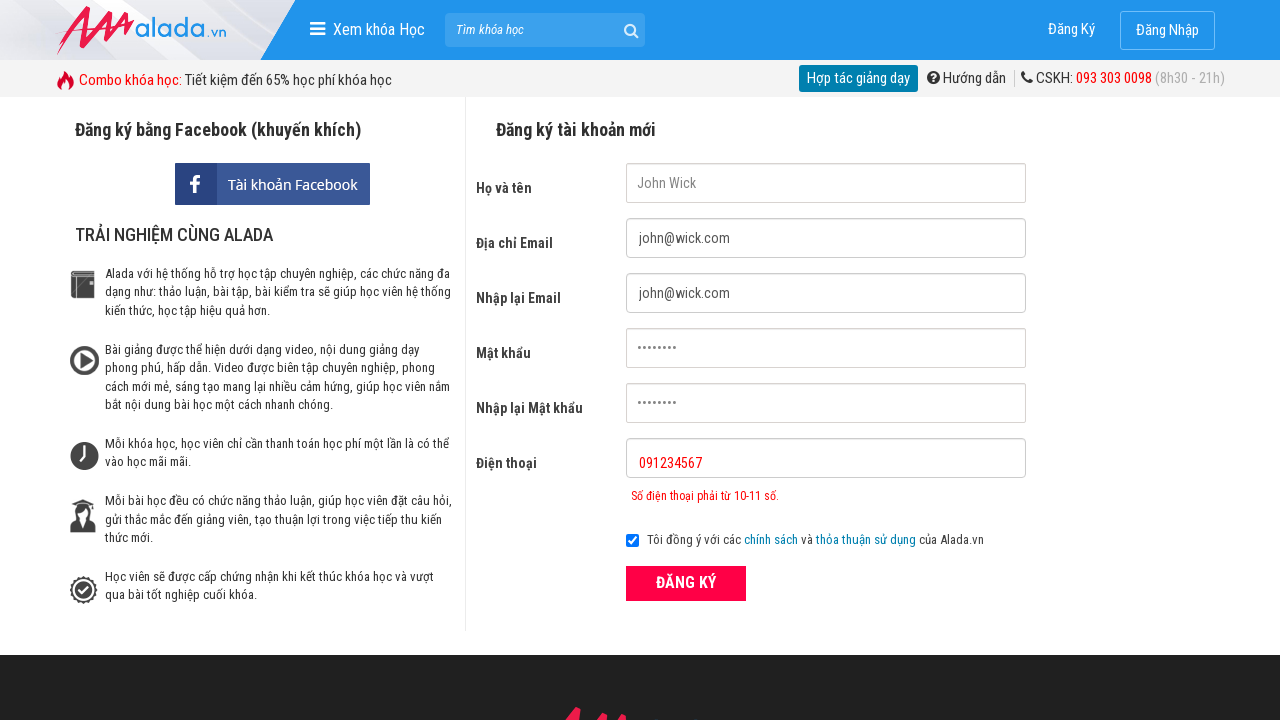